Hovers over an age textbox to display a tooltip and verifies it appears

Starting URL: https://automationfc.github.io/jquery-tooltip/

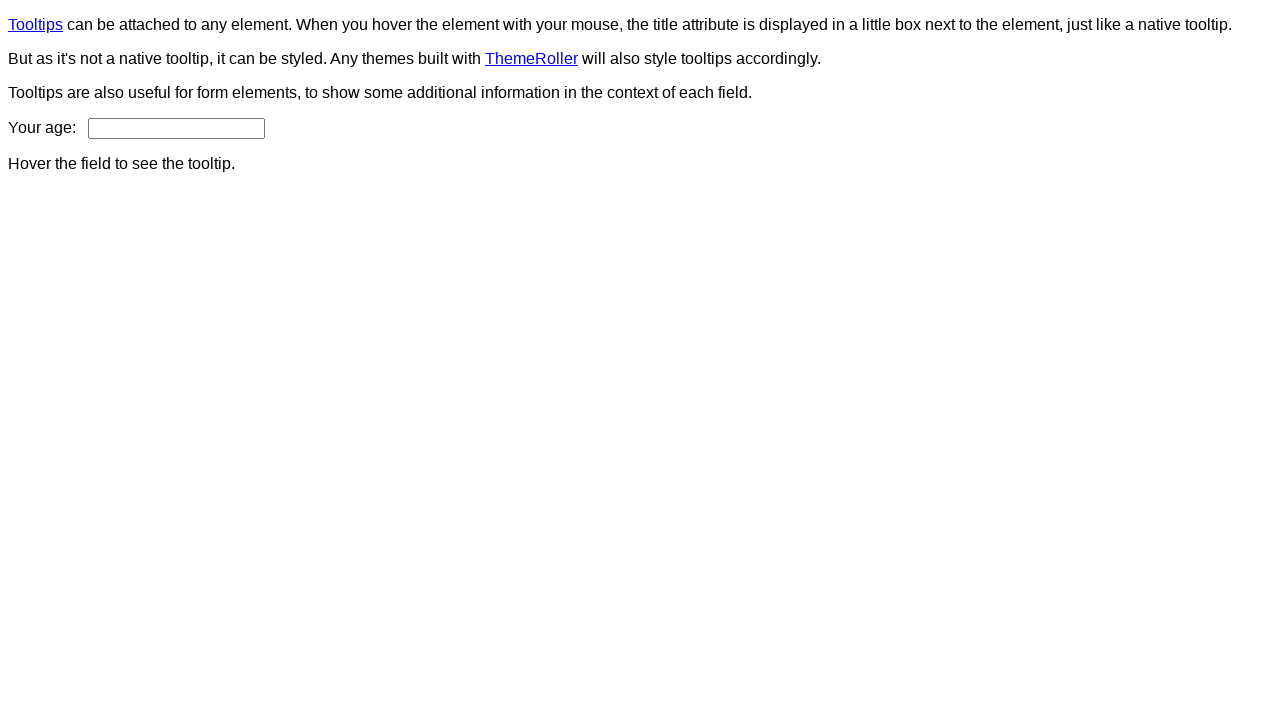

Hovered over age textbox to trigger tooltip at (176, 128) on input#age
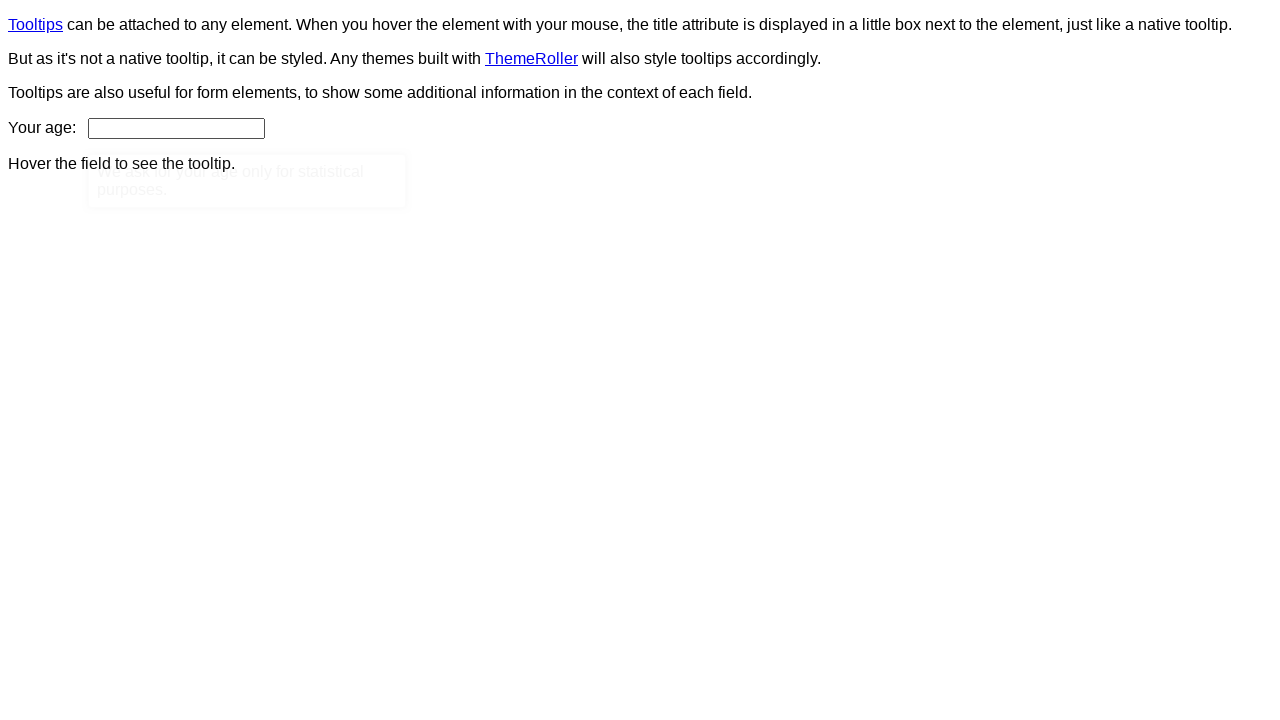

Tooltip appeared and is visible
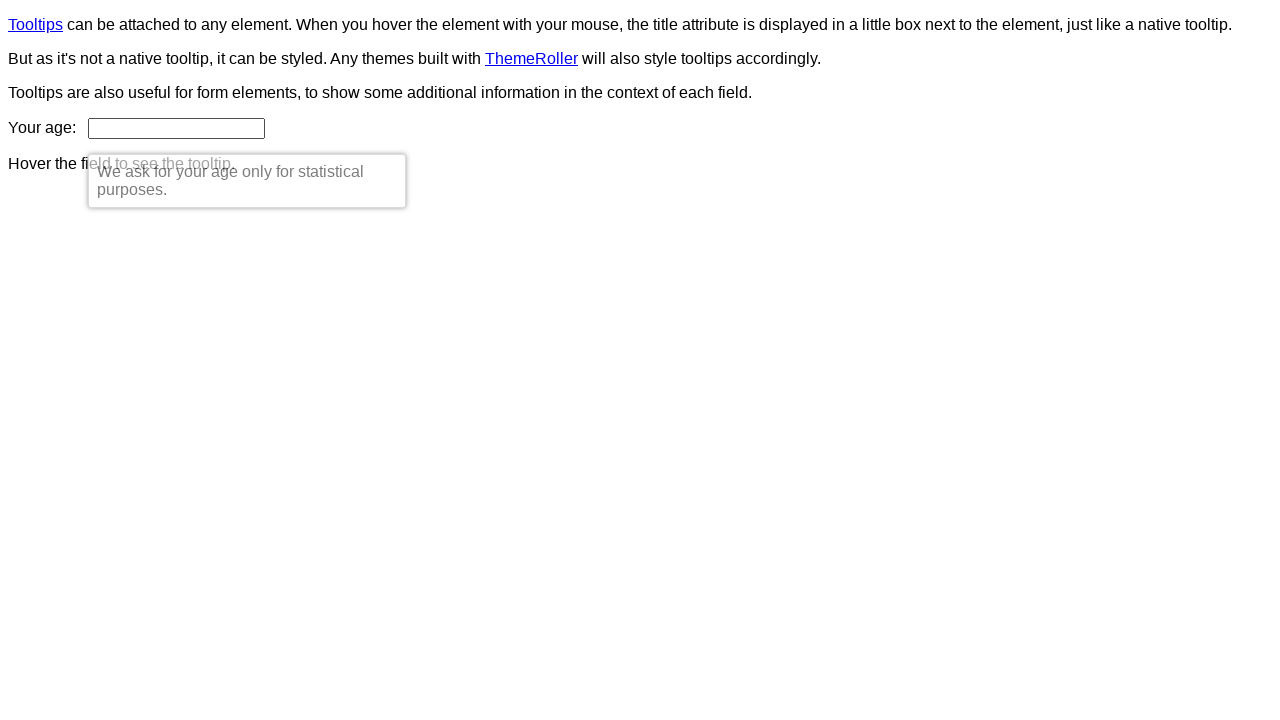

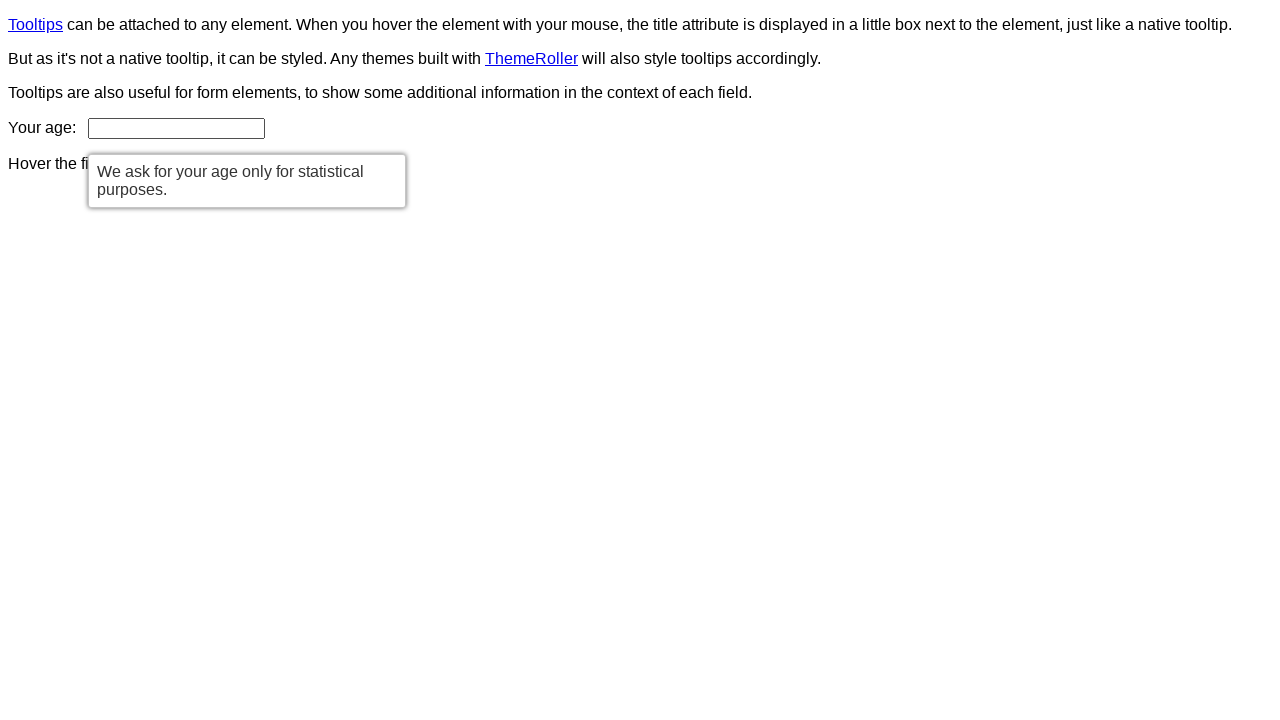